Tests date picker functionality by opening the calendar, navigating to August, and selecting the 26th day

Starting URL: https://demo.automationtesting.in/Datepicker.html

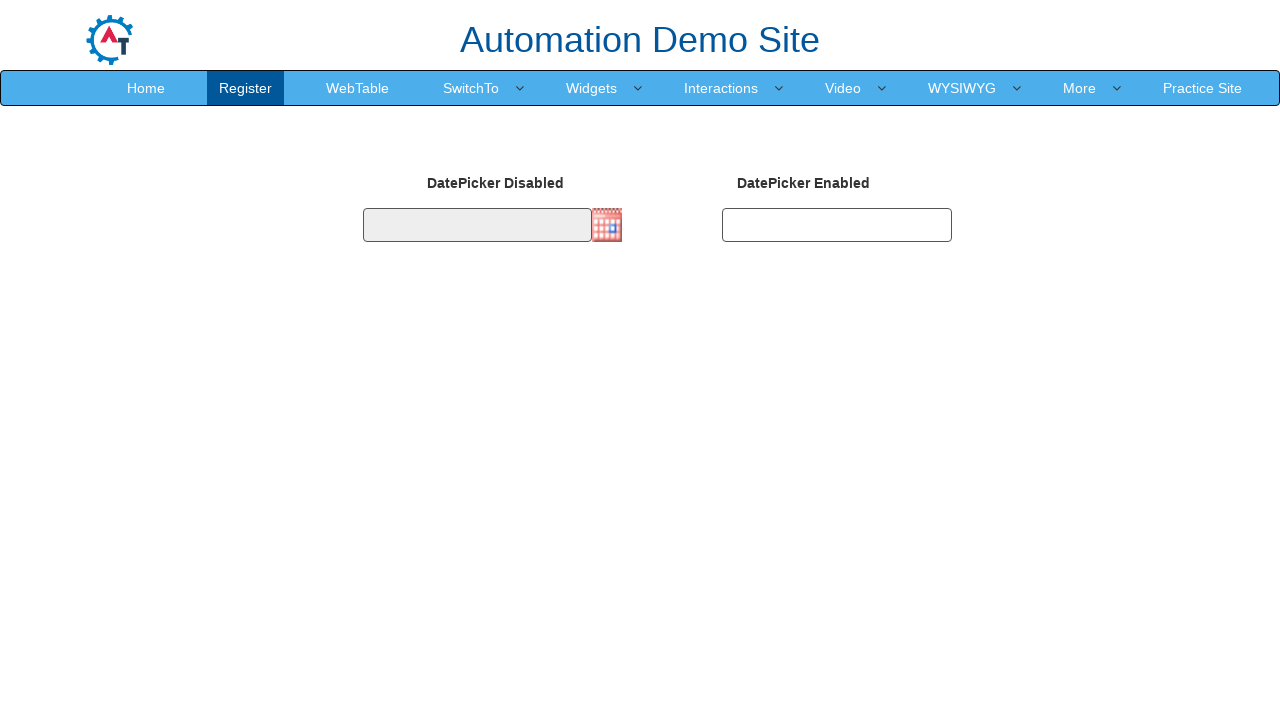

Clicked date picker icon to open calendar at (607, 225) on xpath=/html/body/section/div[1]/div/div/form/div[2]/div[2]/img
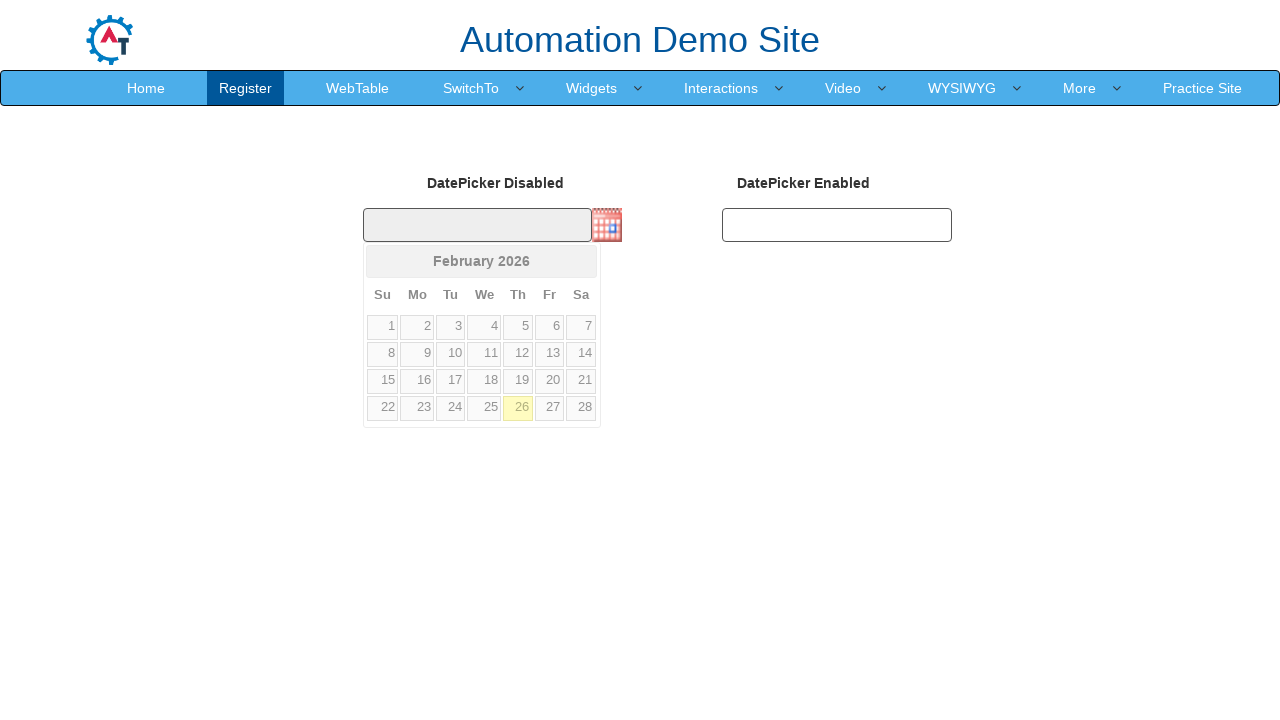

Retrieved current month: February
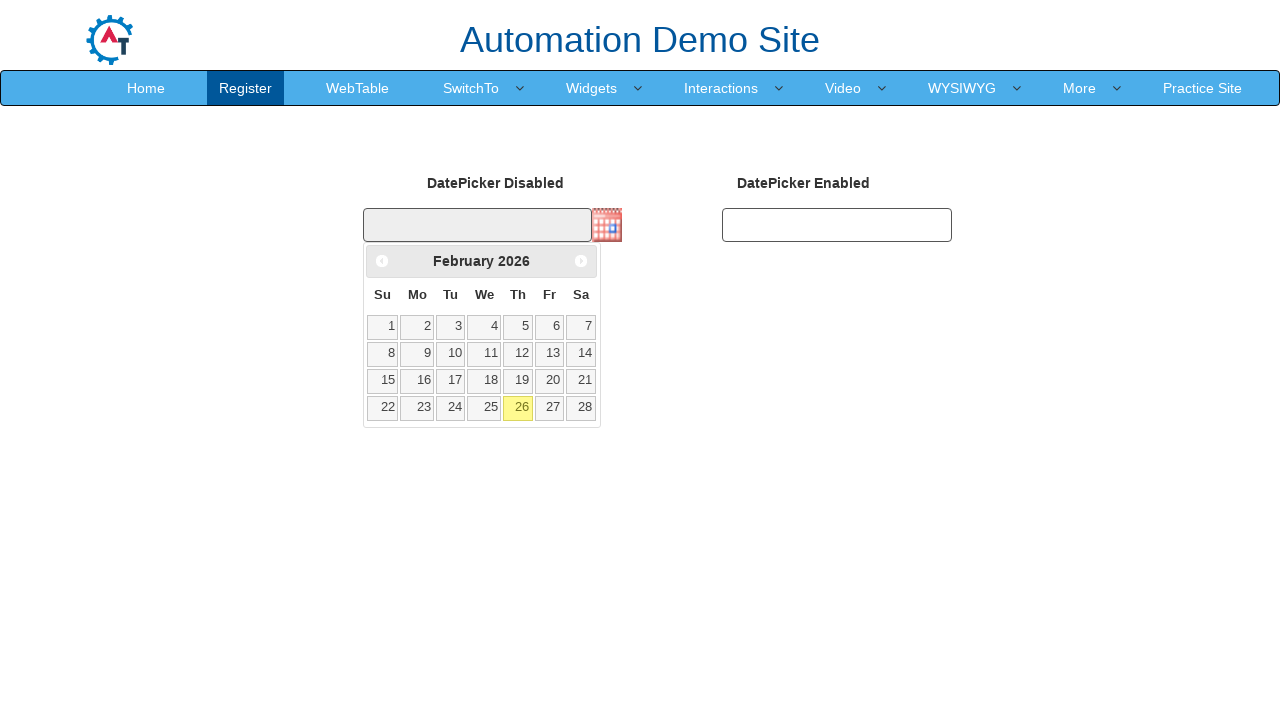

Navigated to previous month at (382, 261) on xpath=/html/body/div[1]/div/a[1]/span
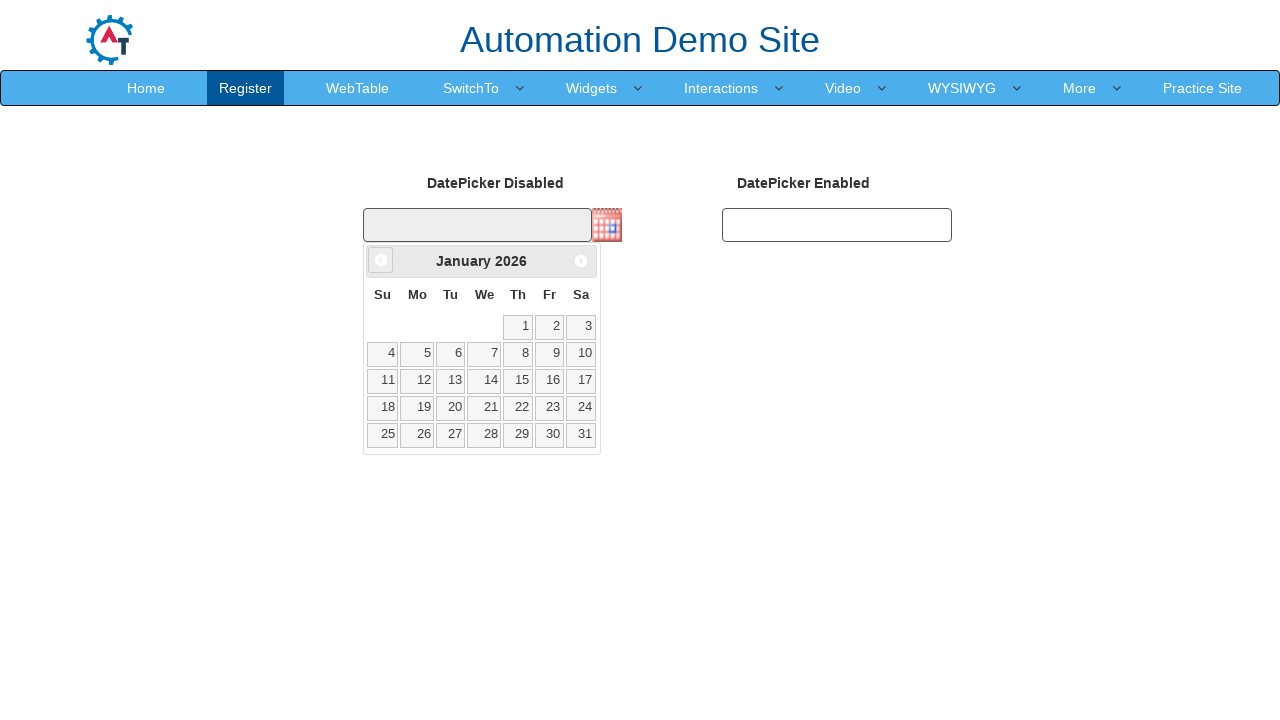

Retrieved current month: January
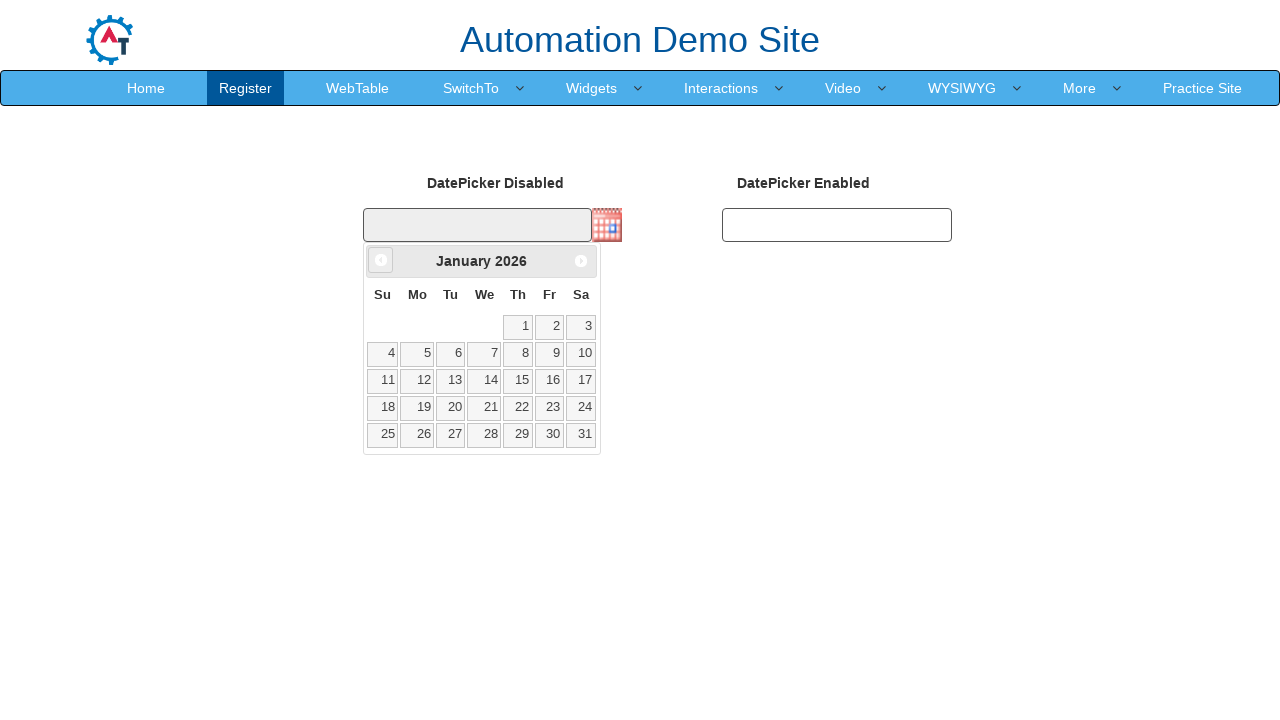

Navigated to previous month at (381, 260) on xpath=/html/body/div[1]/div/a[1]/span
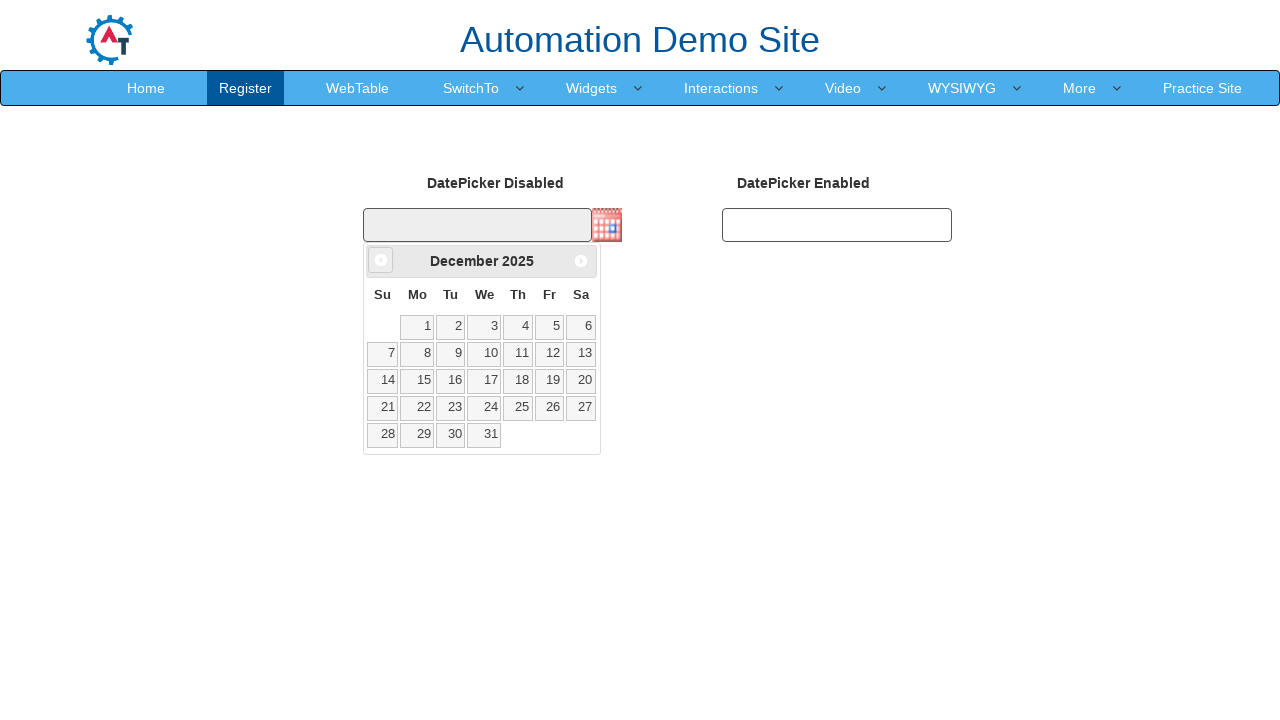

Retrieved current month: December
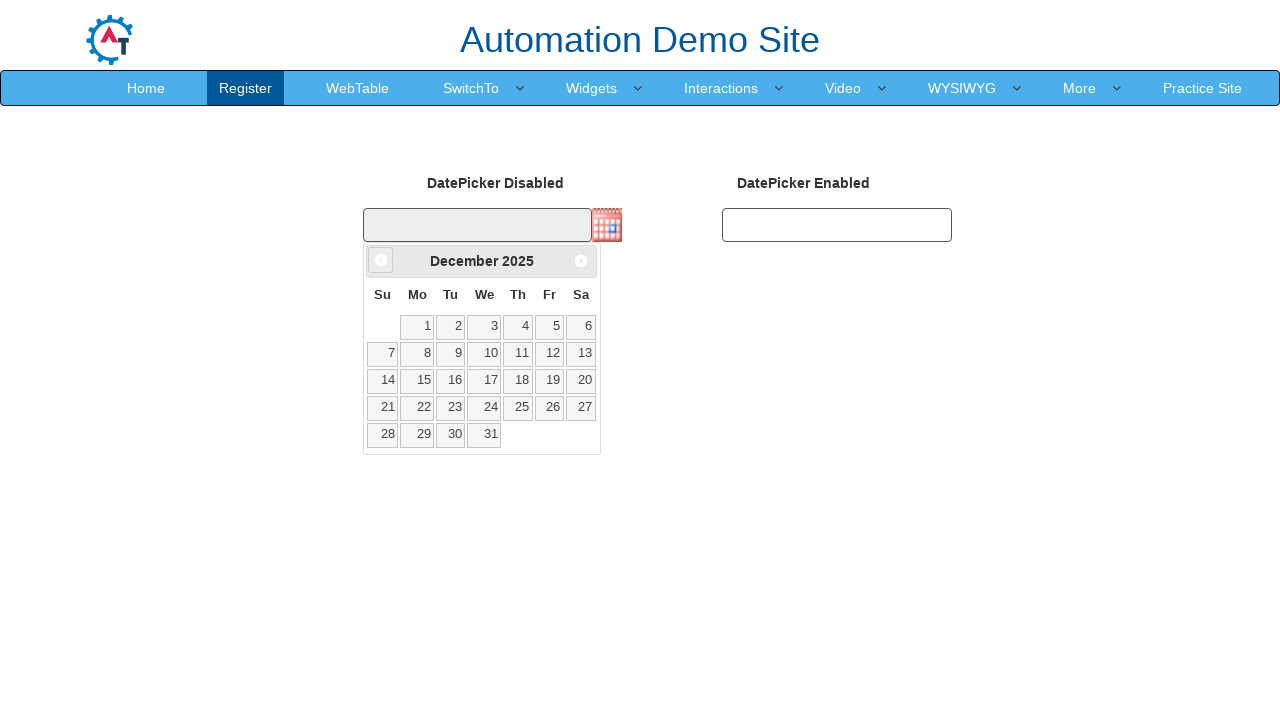

Navigated to previous month at (381, 260) on xpath=/html/body/div[1]/div/a[1]/span
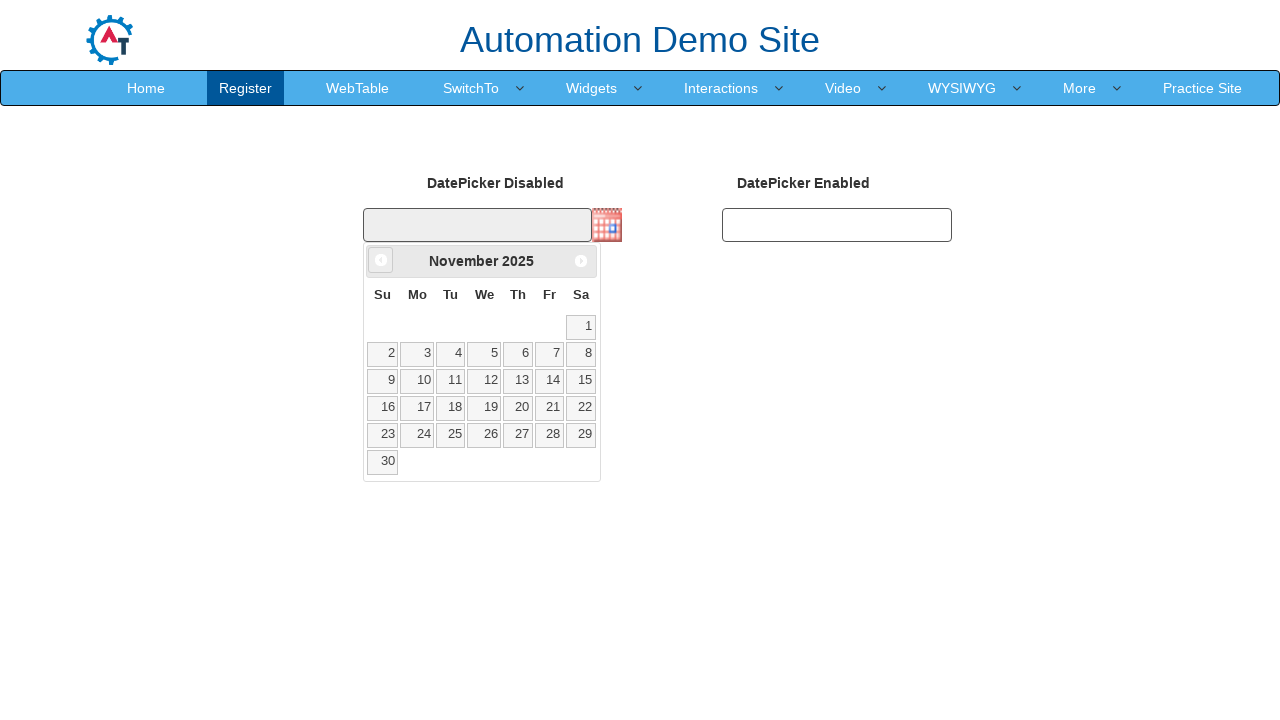

Retrieved current month: November
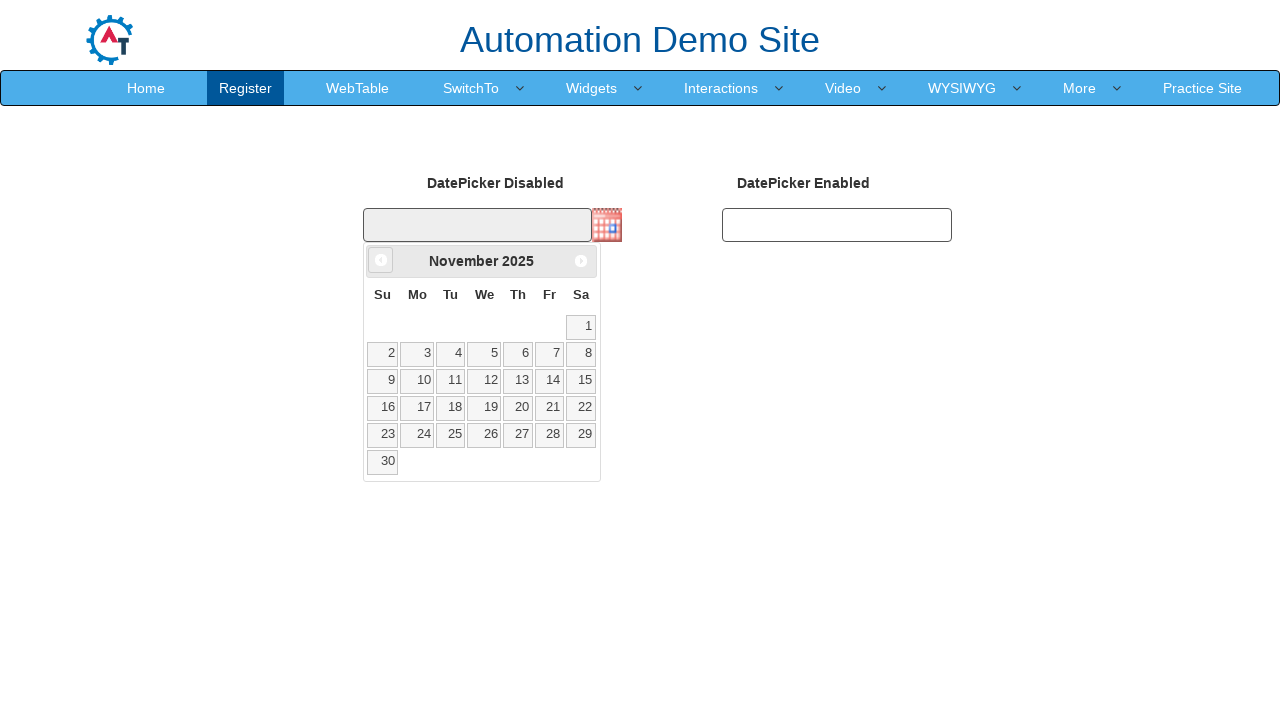

Navigated to previous month at (381, 260) on xpath=/html/body/div[1]/div/a[1]/span
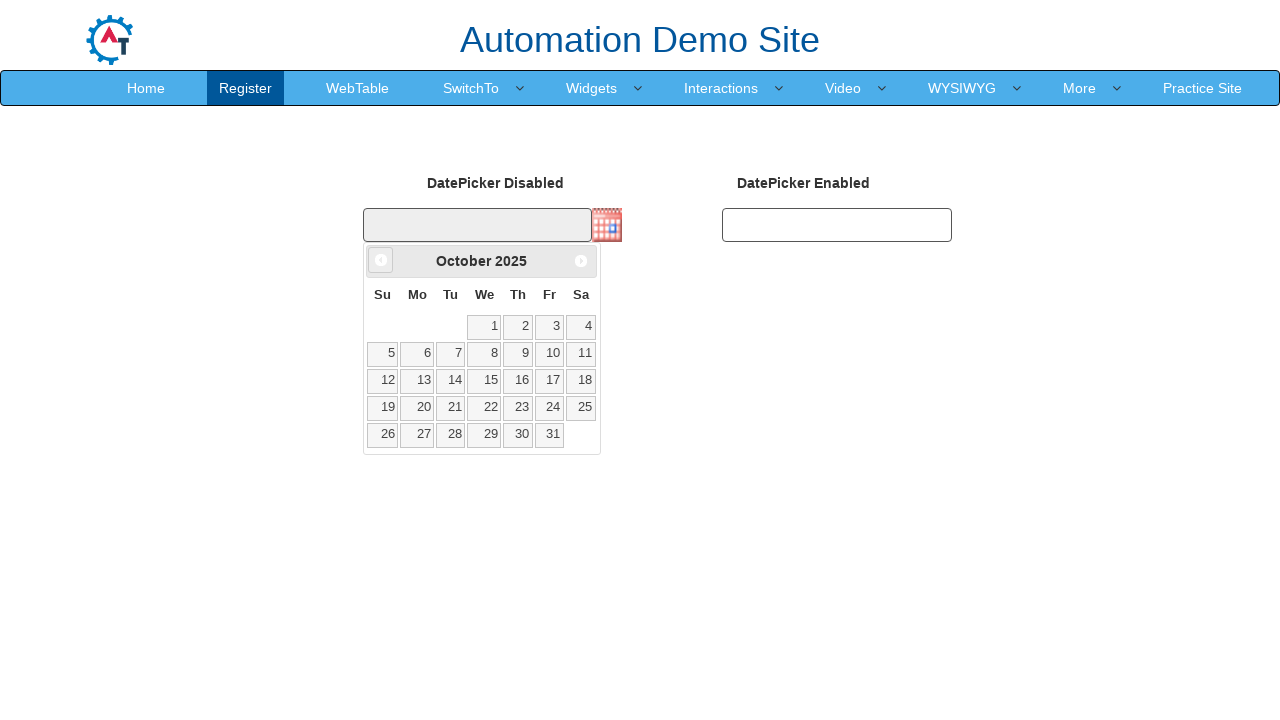

Retrieved current month: October
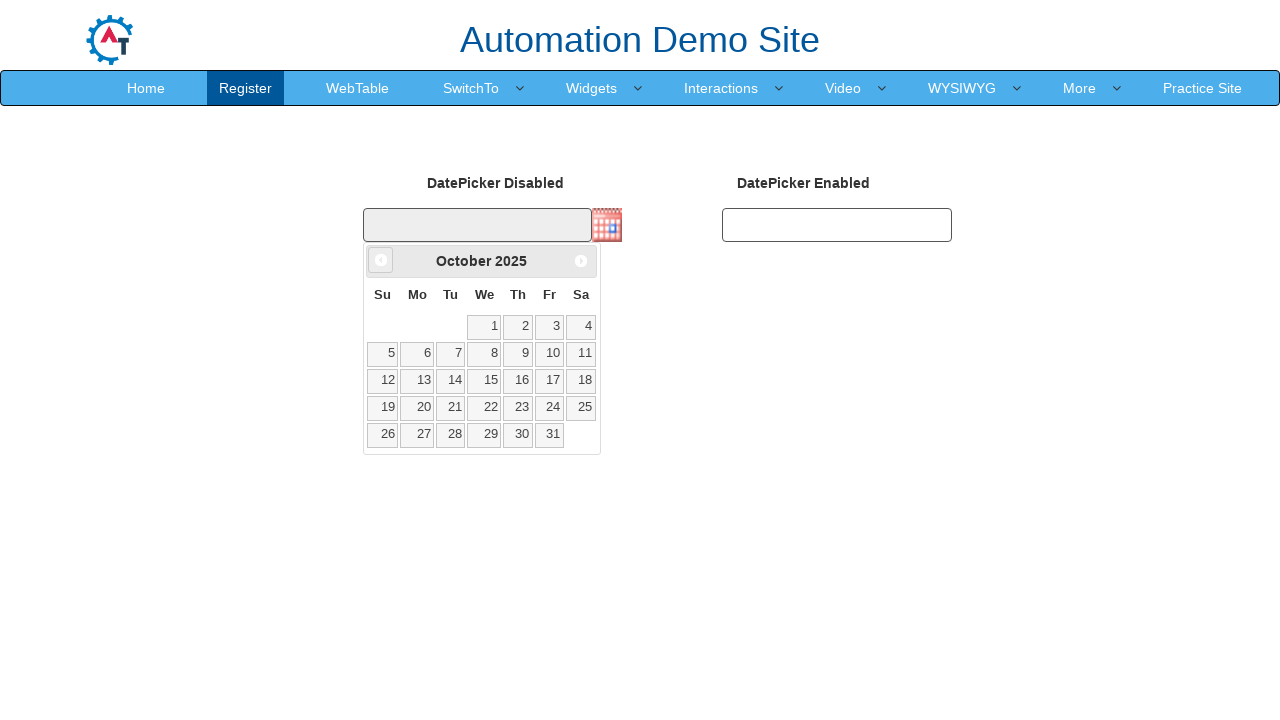

Navigated to previous month at (381, 260) on xpath=/html/body/div[1]/div/a[1]/span
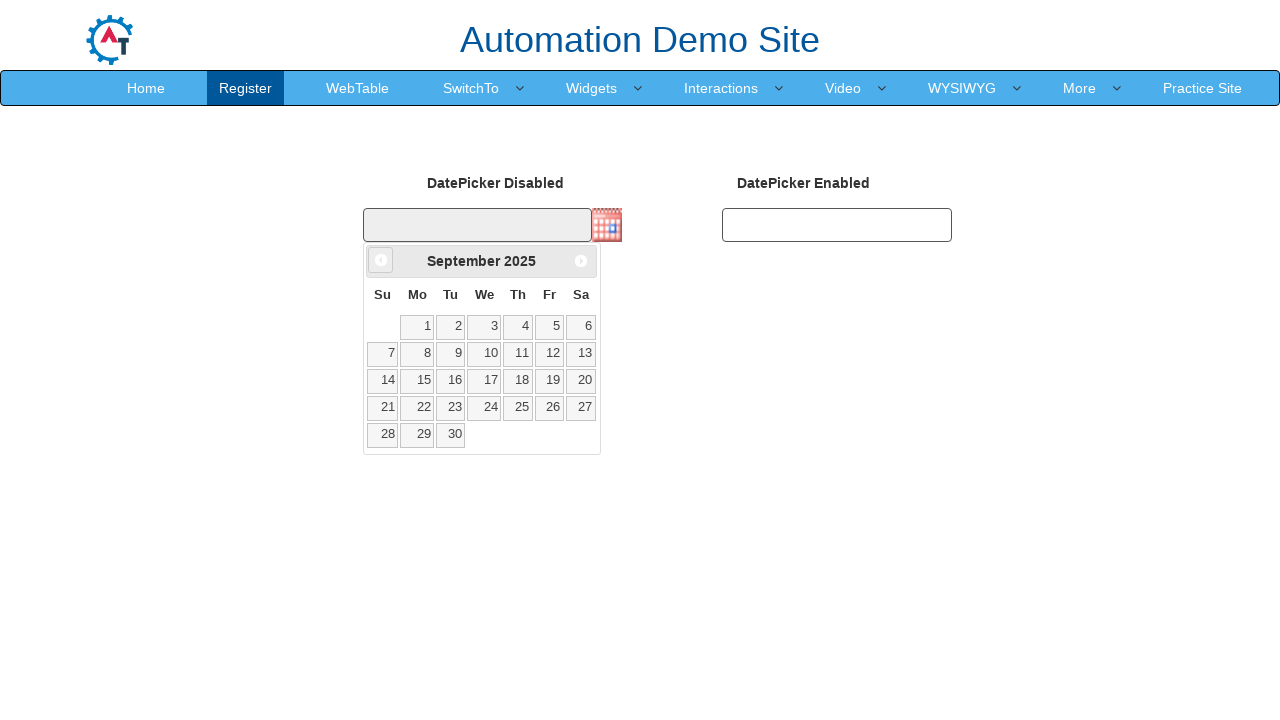

Retrieved current month: September
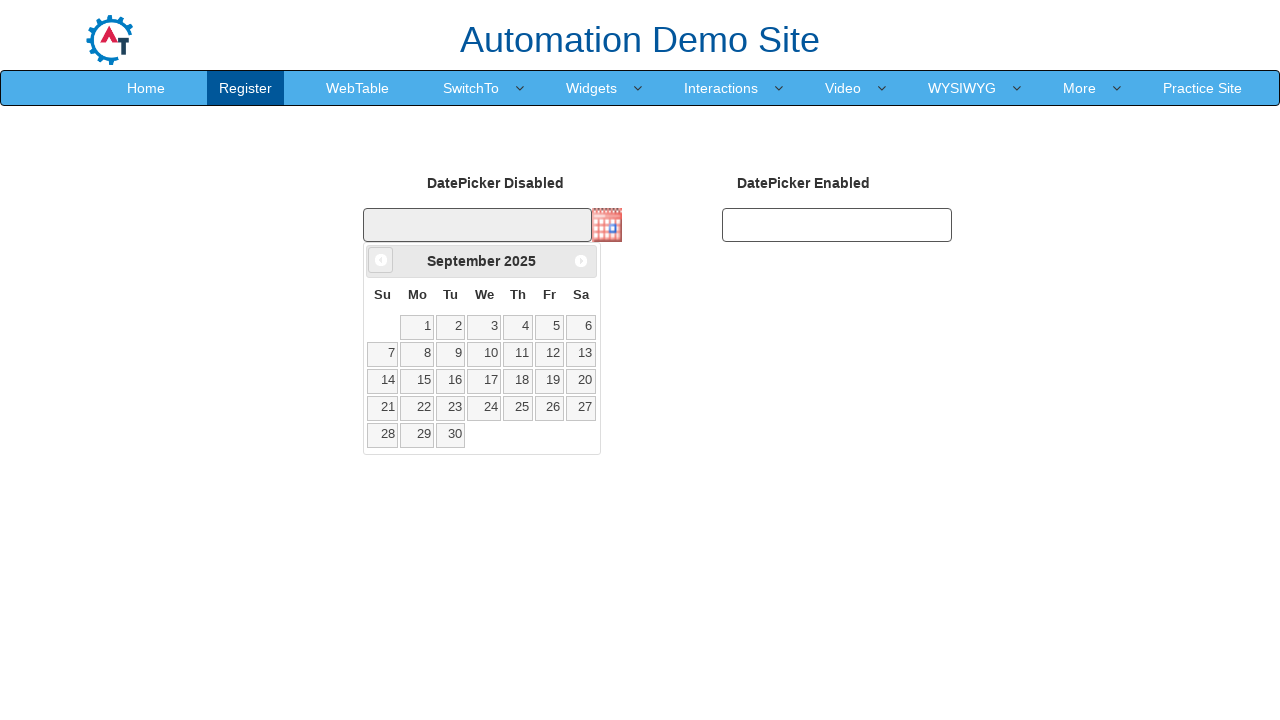

Navigated to previous month at (381, 260) on xpath=/html/body/div[1]/div/a[1]/span
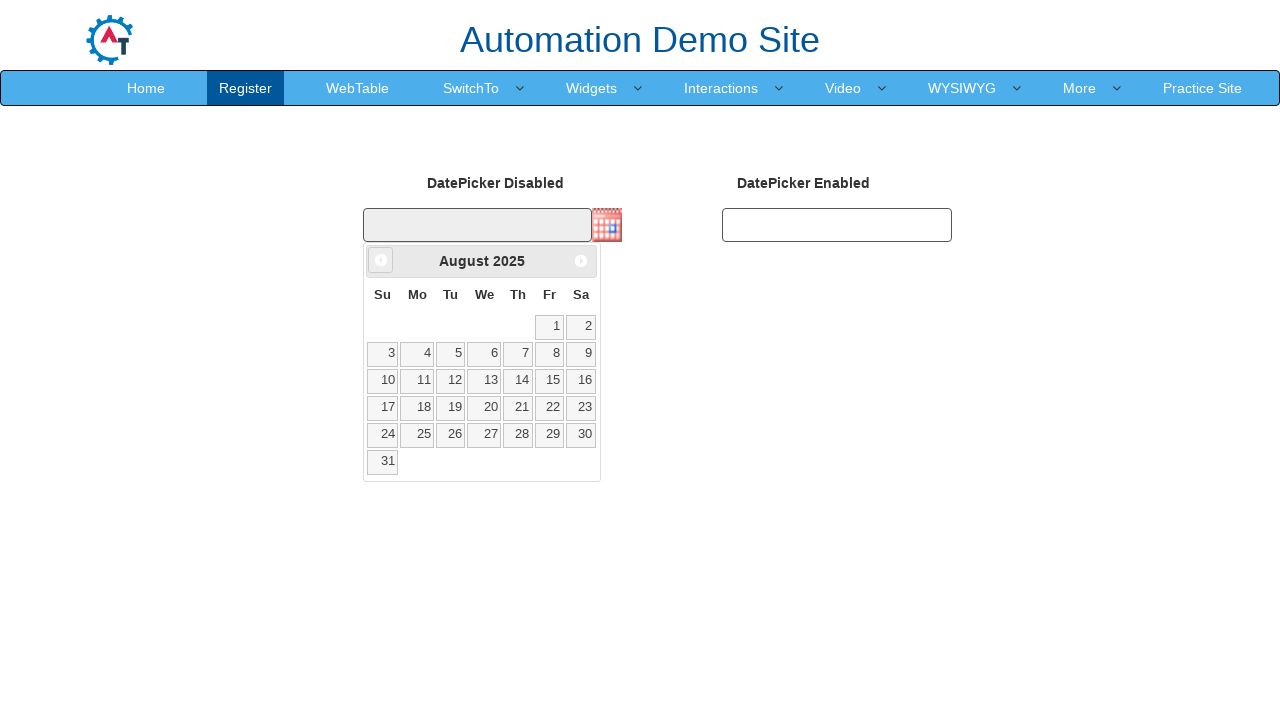

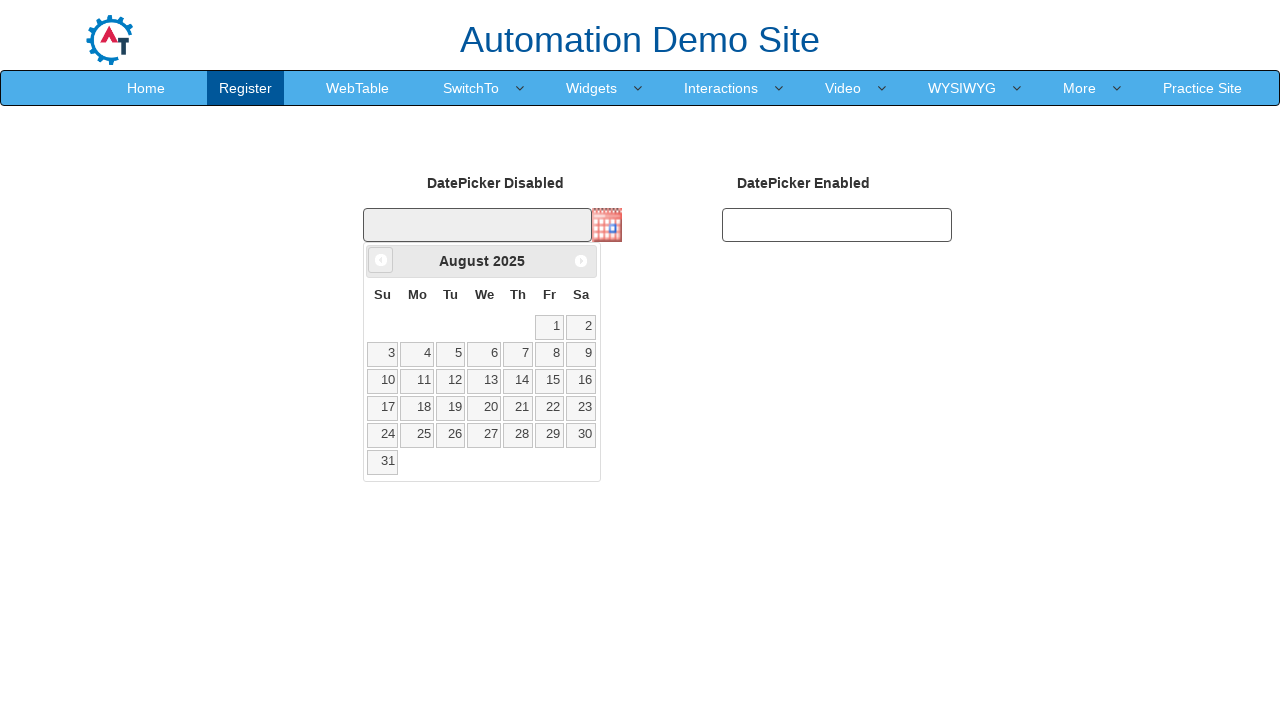